Navigates to Etihad Airways website and then to Air India website to verify both airline homepages load successfully

Starting URL: https://www.etihad.com/en-ca/

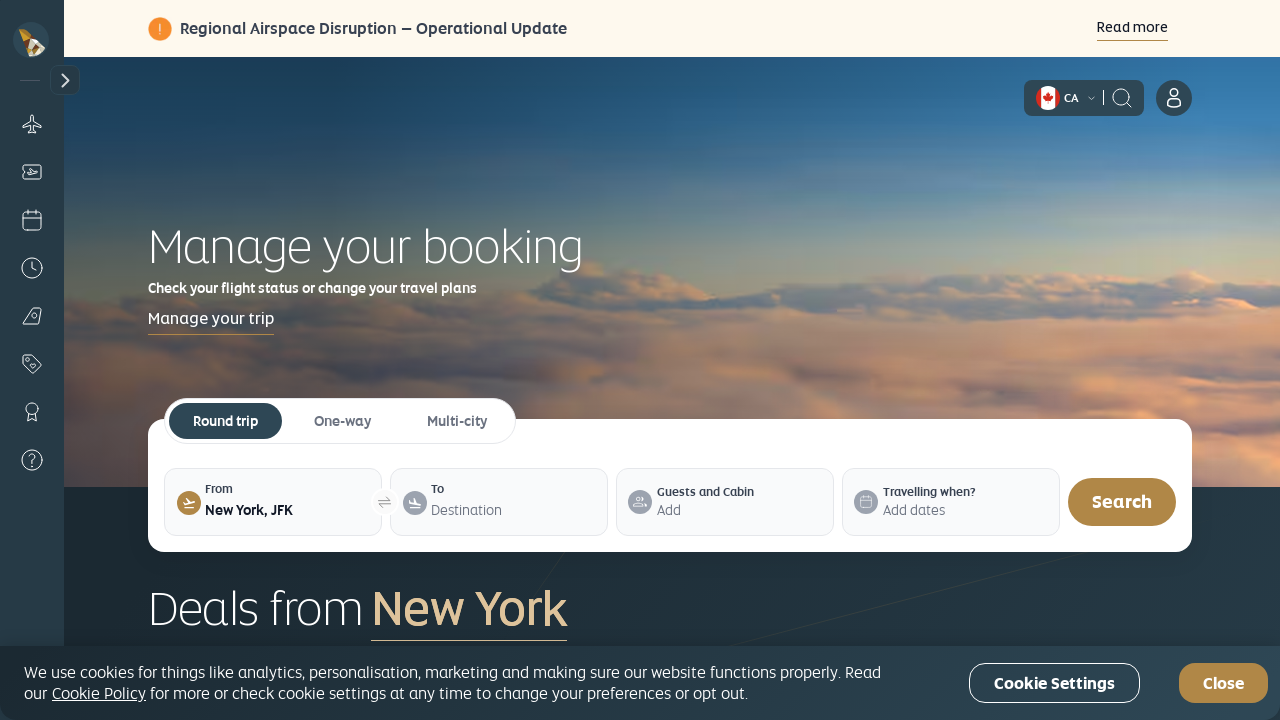

Etihad Airways homepage loaded successfully
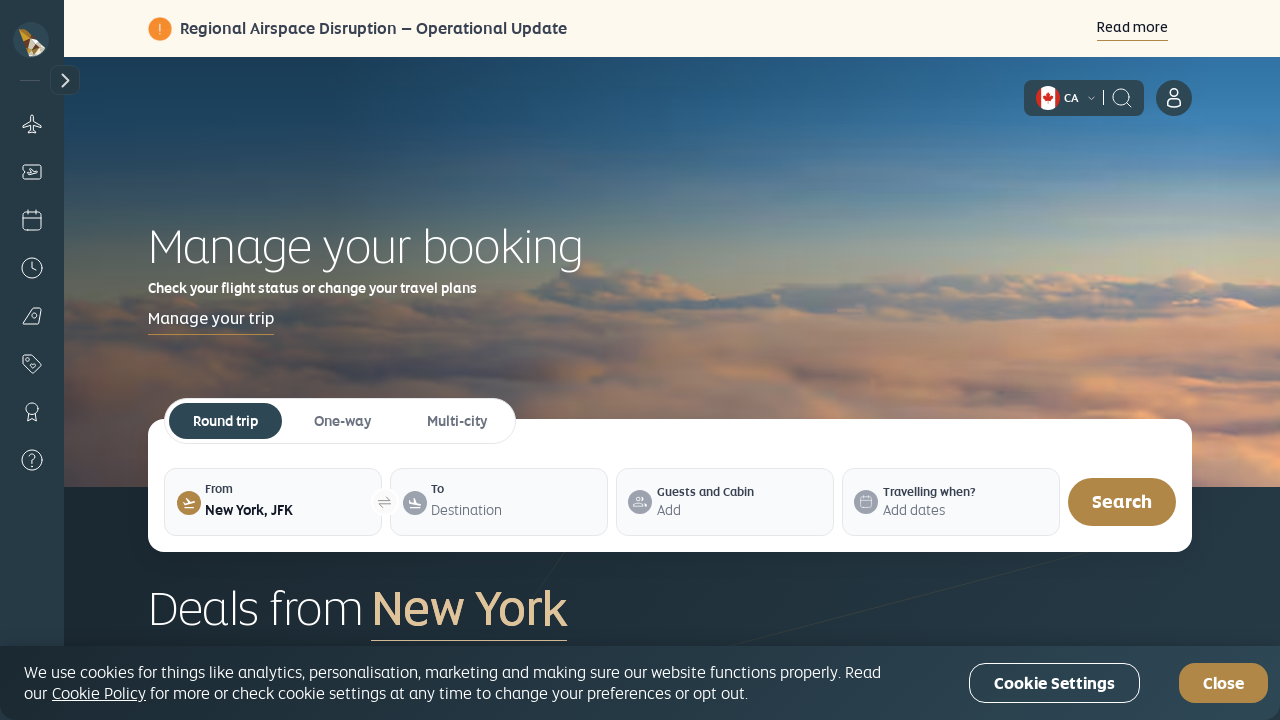

Navigated to Air India website
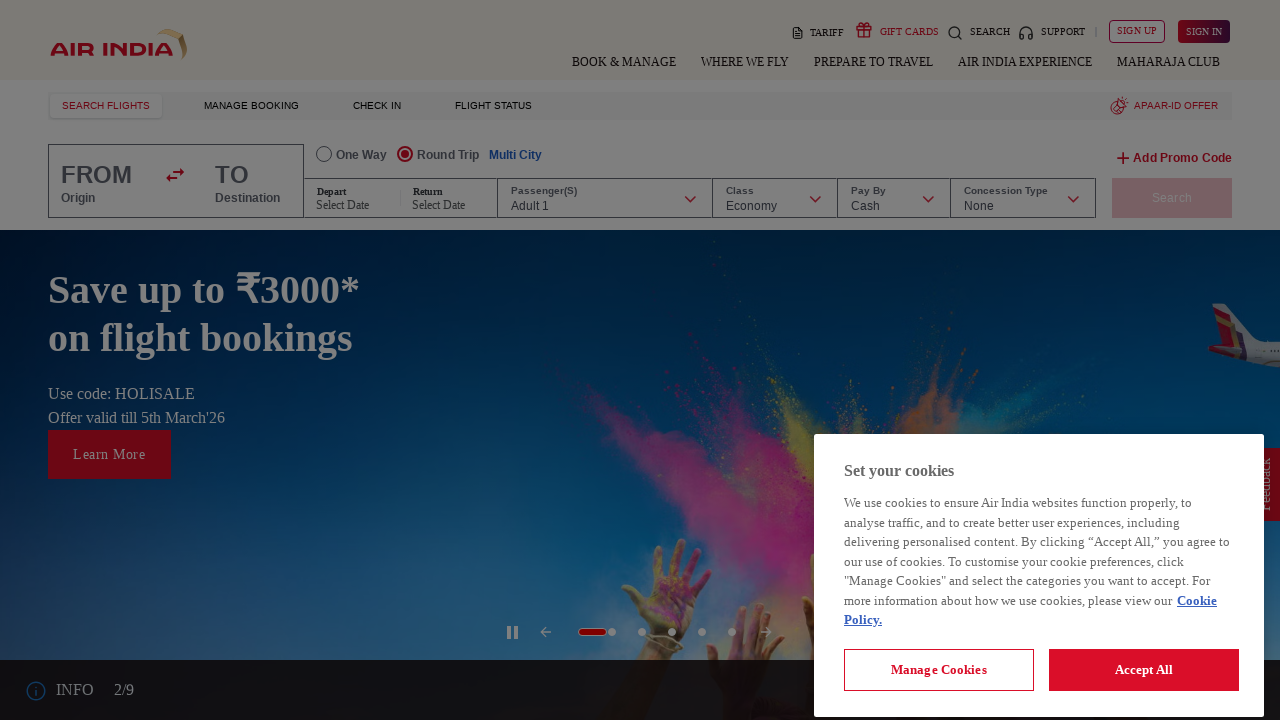

Air India homepage loaded successfully
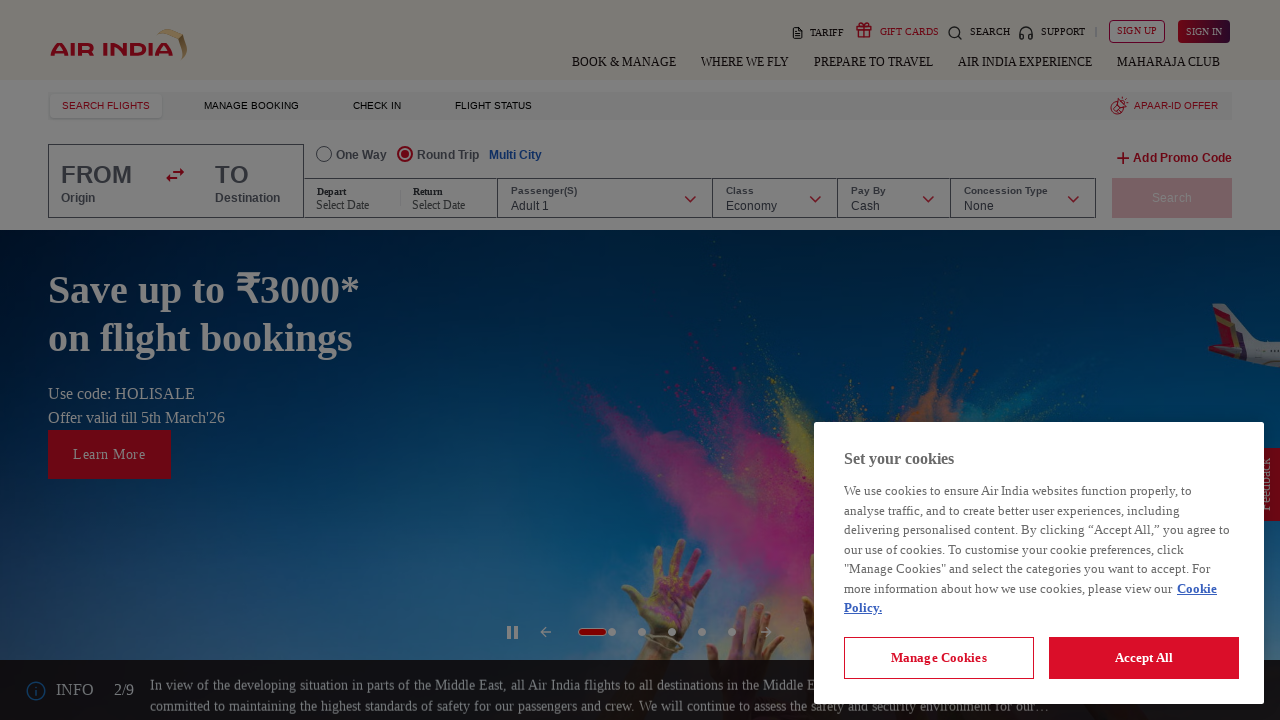

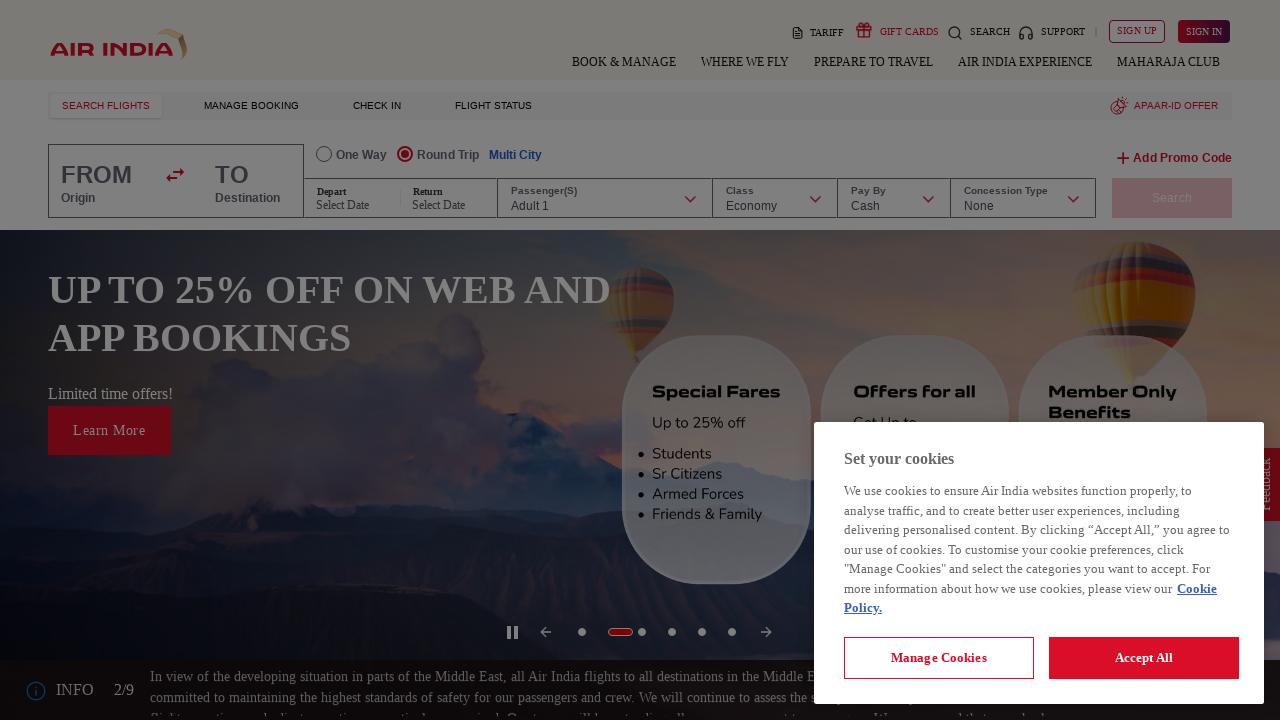